Tests that the selenide.jar download link exists on the homepage with the correct href attribute pointing to Maven Central.

Starting URL: https://selenide.org

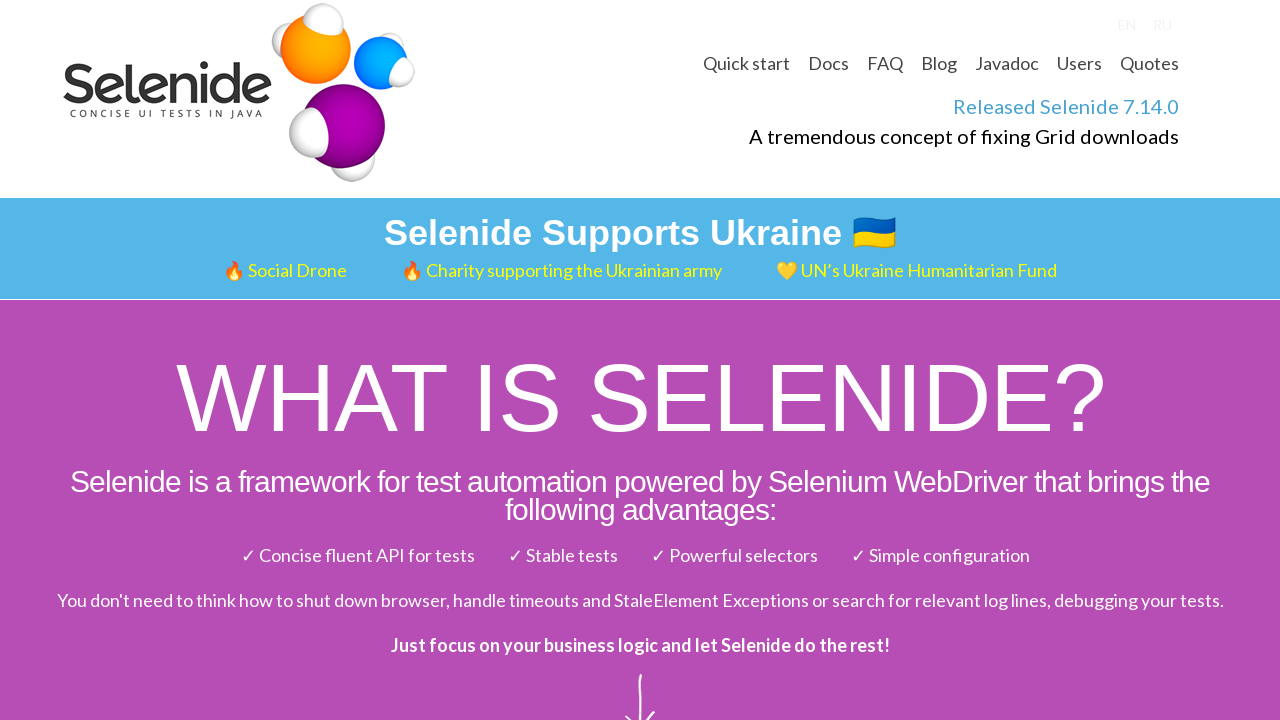

Waited for page to fully load (networkidle state)
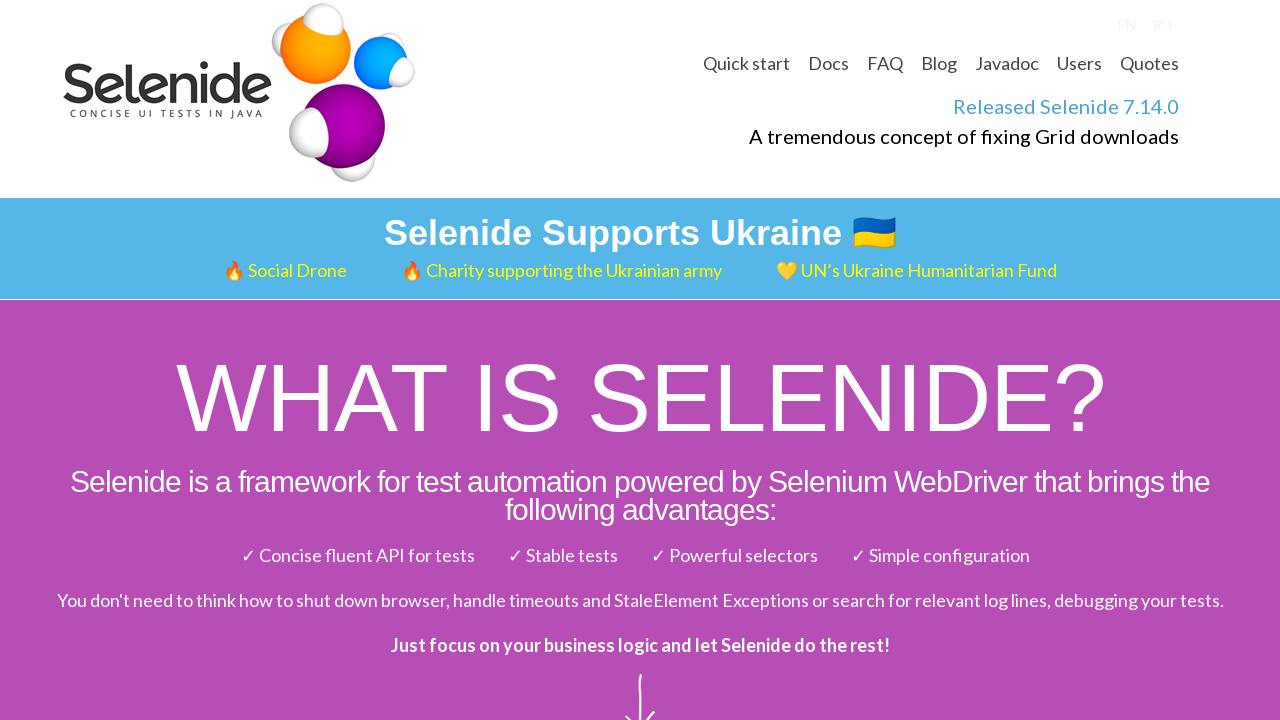

Located selenide.jar download link by role and name
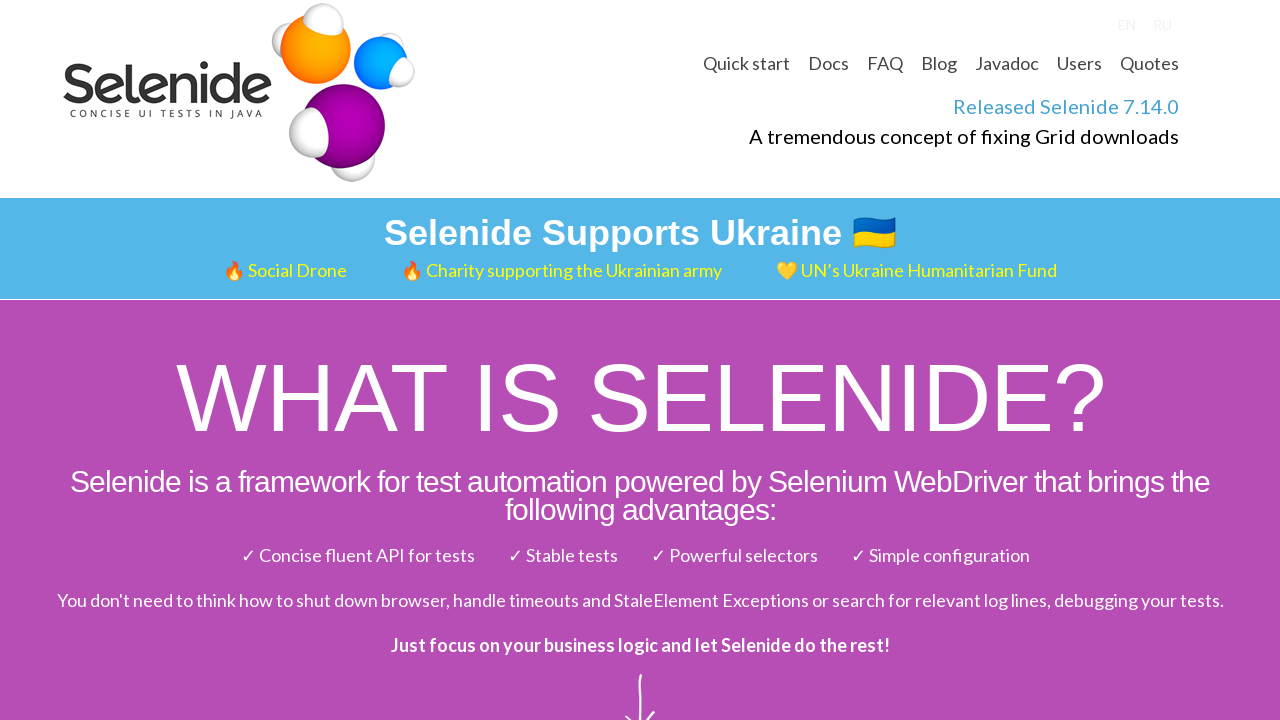

Scrolled selenide.jar link into view
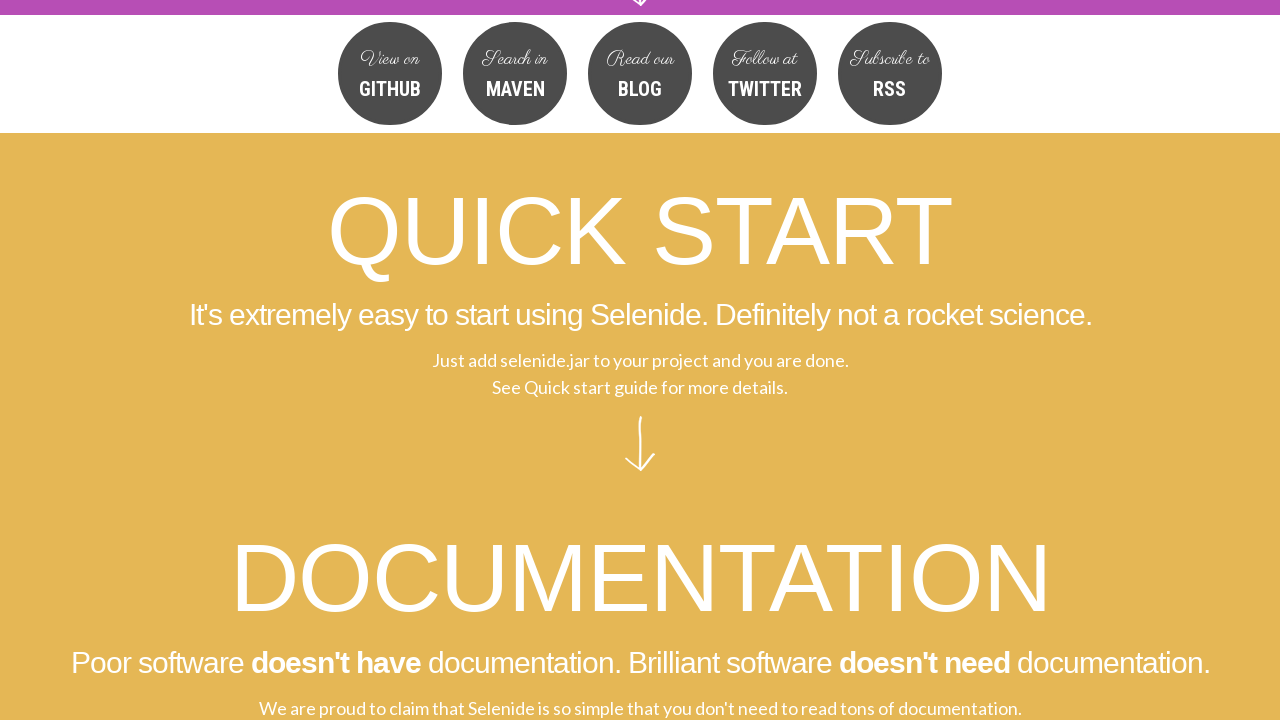

Retrieved href attribute from selenide.jar link
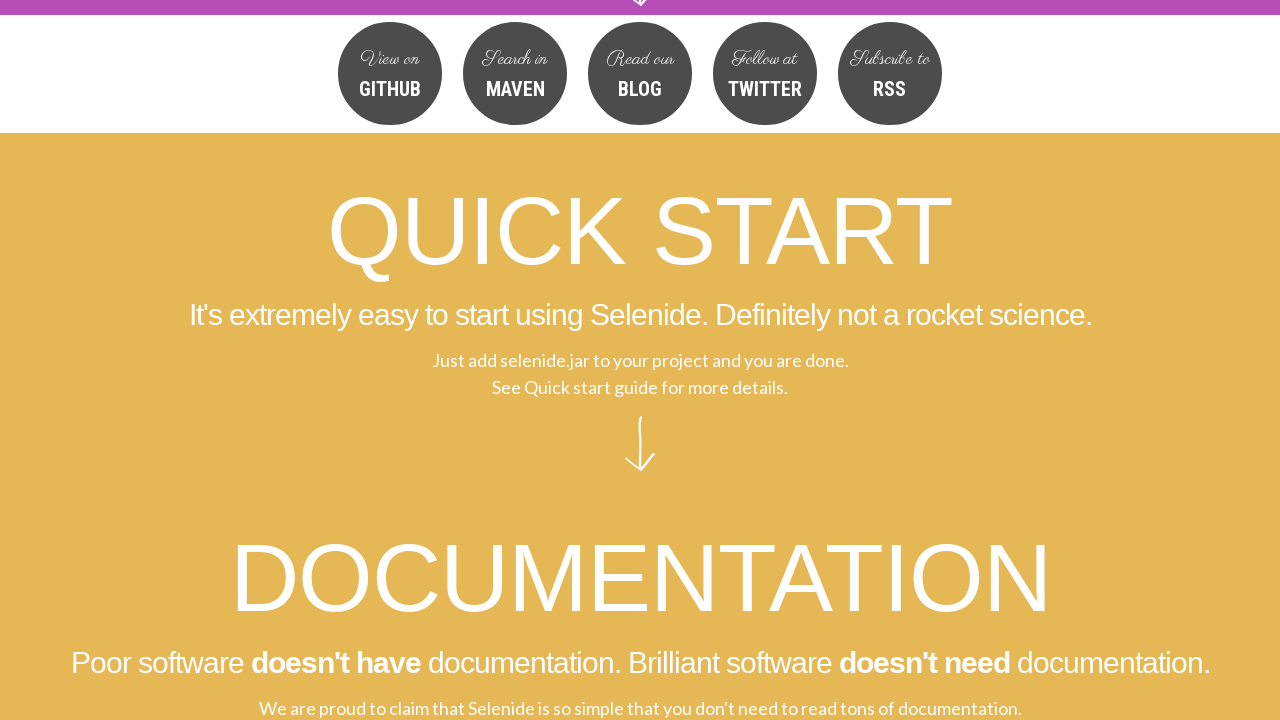

Verified href contains 'search.maven.org'
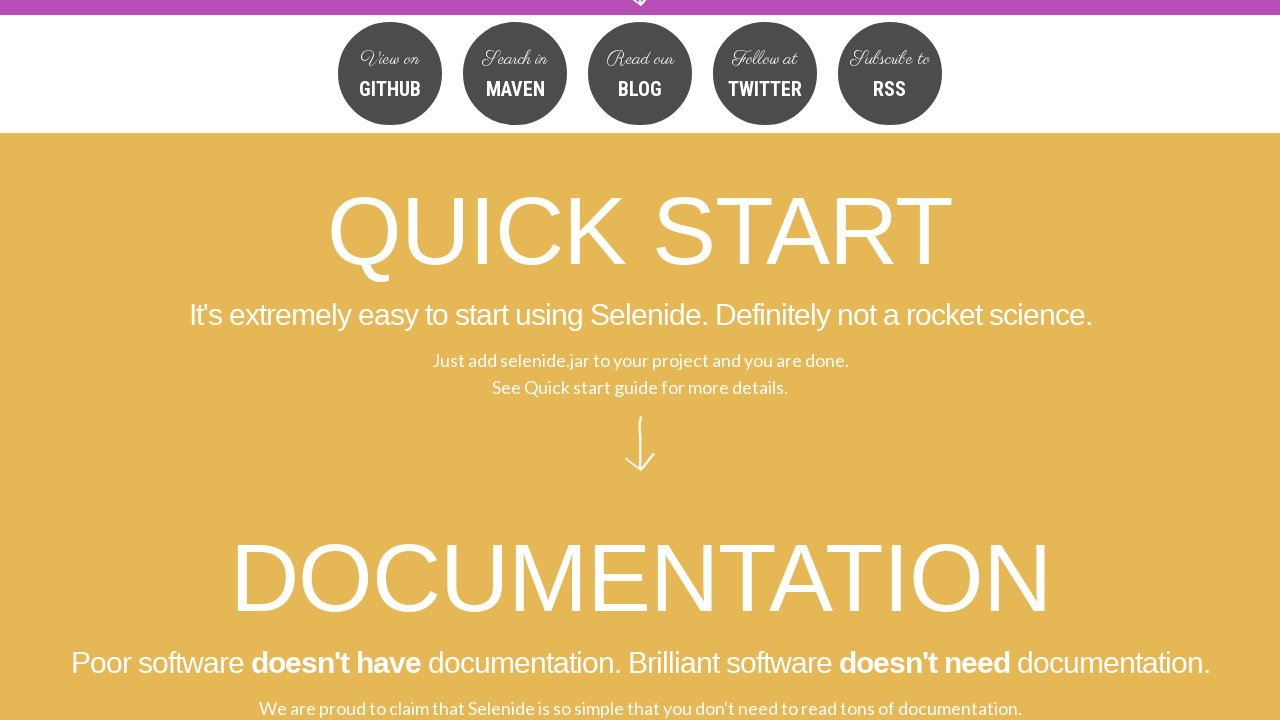

Verified href contains 'selenide'
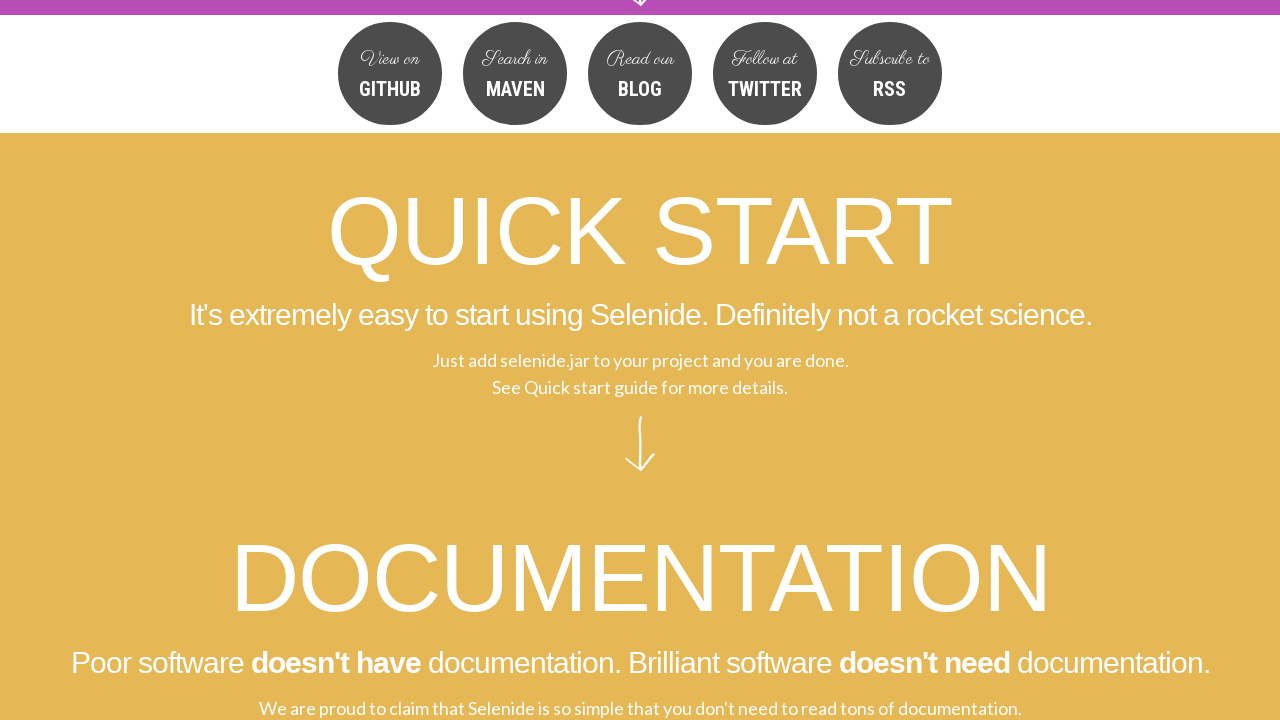

Verified href contains '.jar' extension
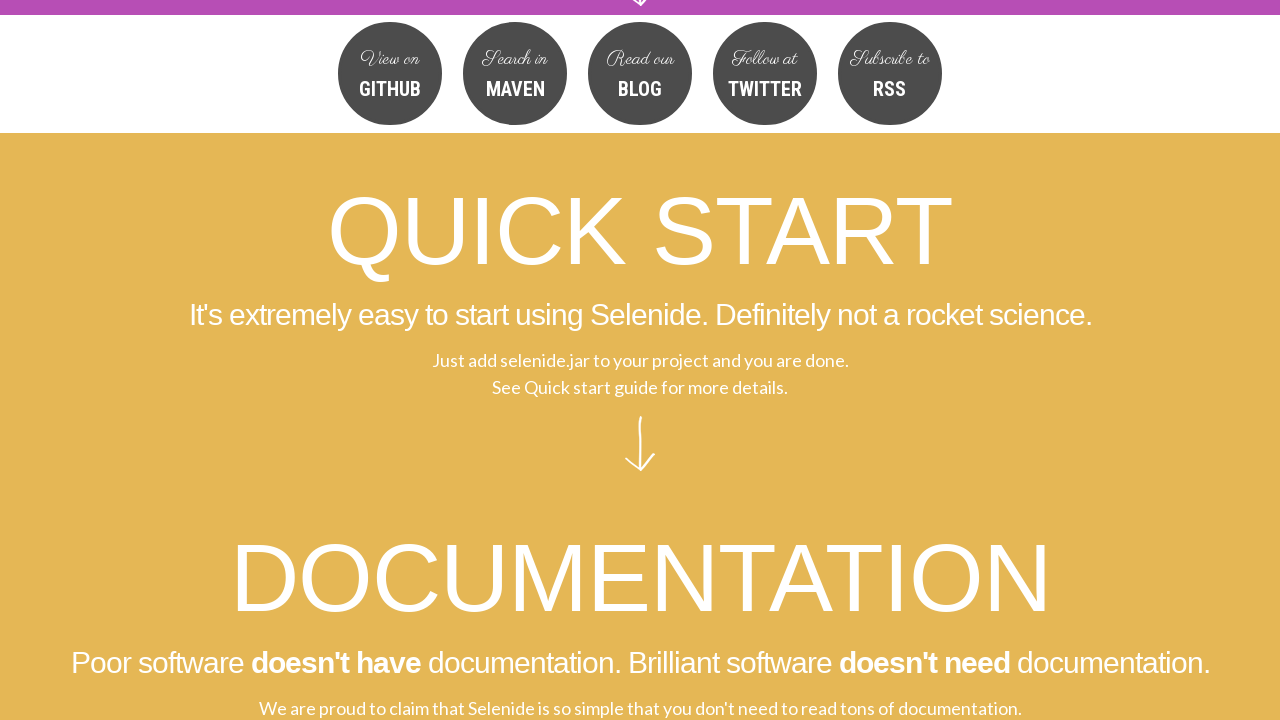

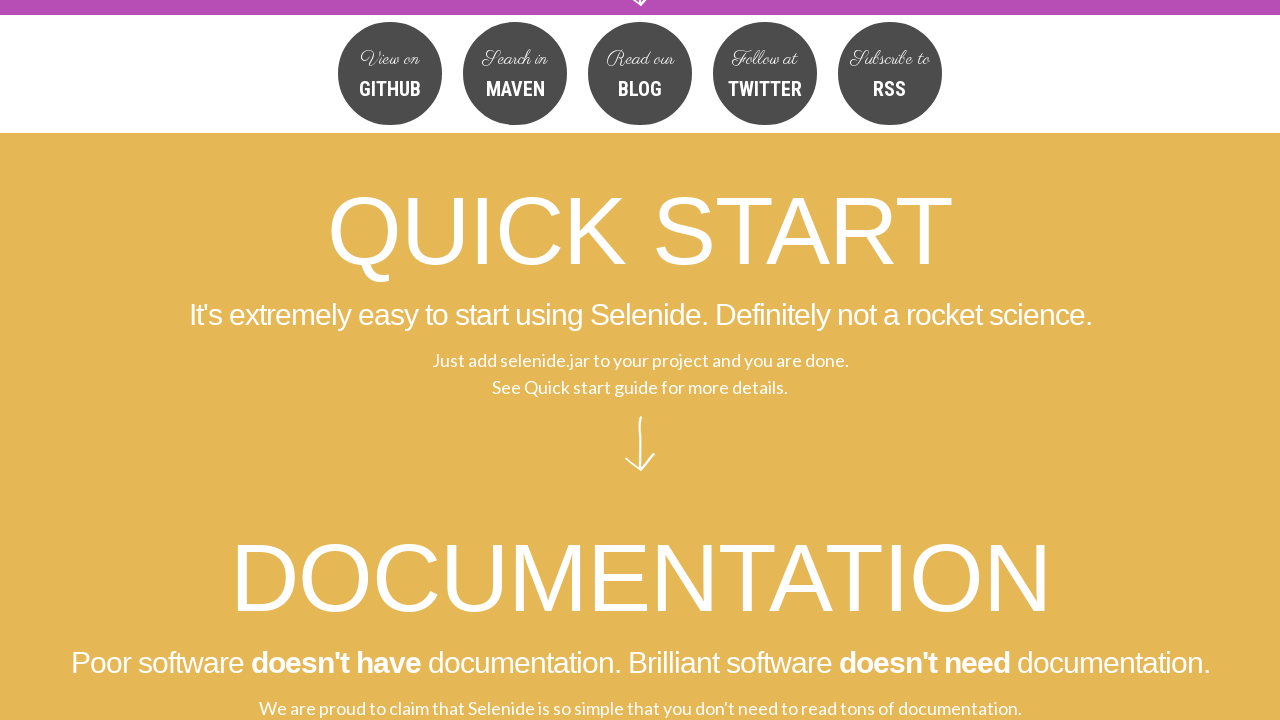